Tests multi-window browser functionality by opening a new window, navigating to a different page, extracting text from an element, switching back to the parent window, and entering the extracted text into a form field.

Starting URL: https://rahulshettyacademy.com/angularpractice/

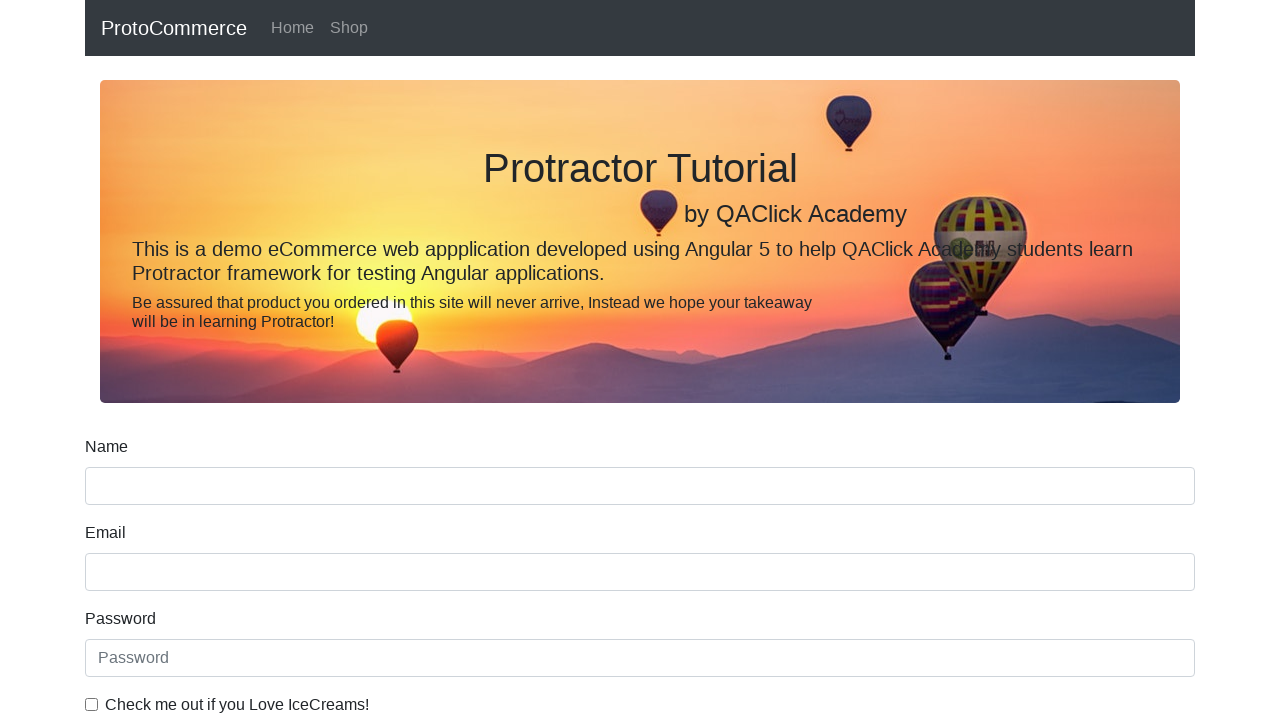

Opened a new browser window
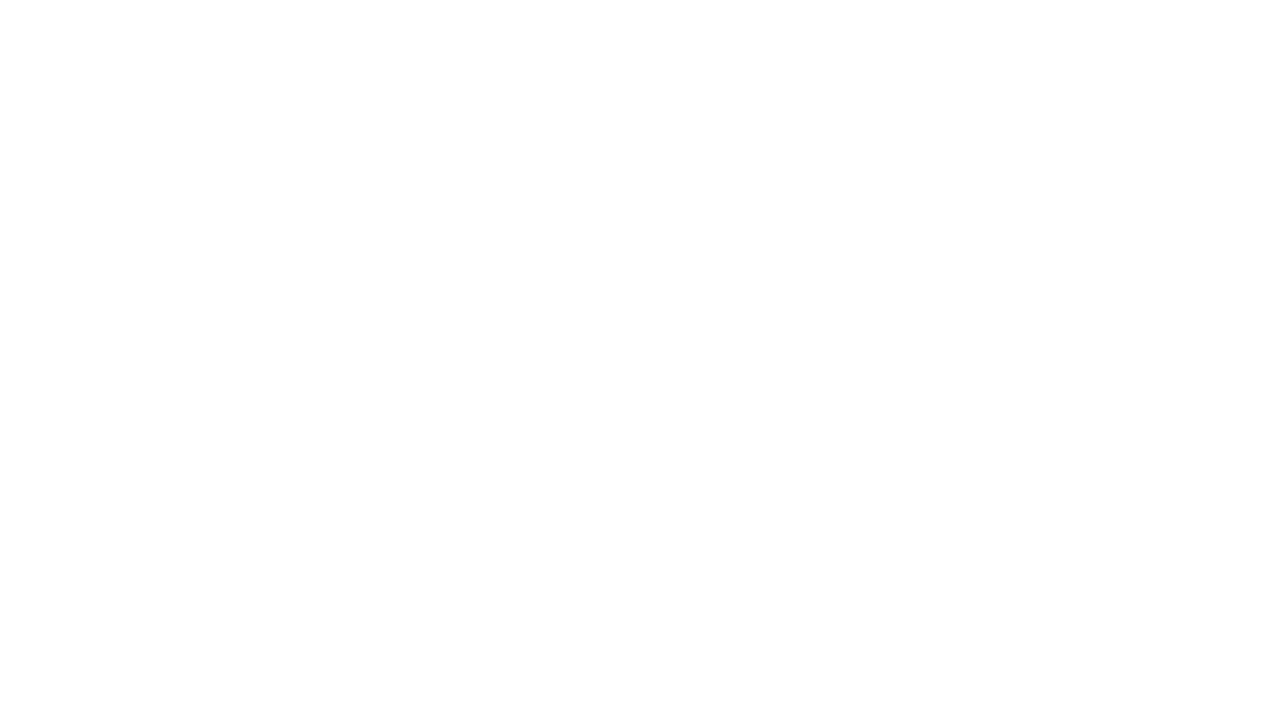

Navigated to https://rahulshettyacademy.com/ in new window
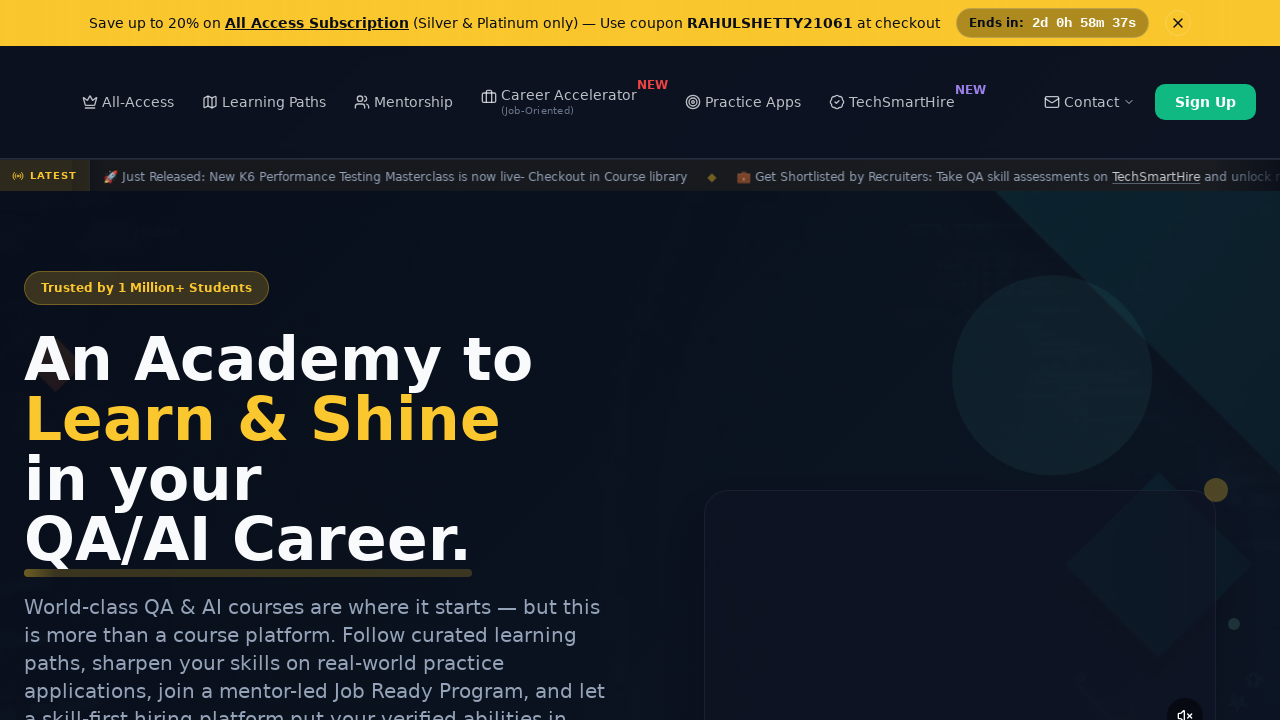

Waited for course links to load
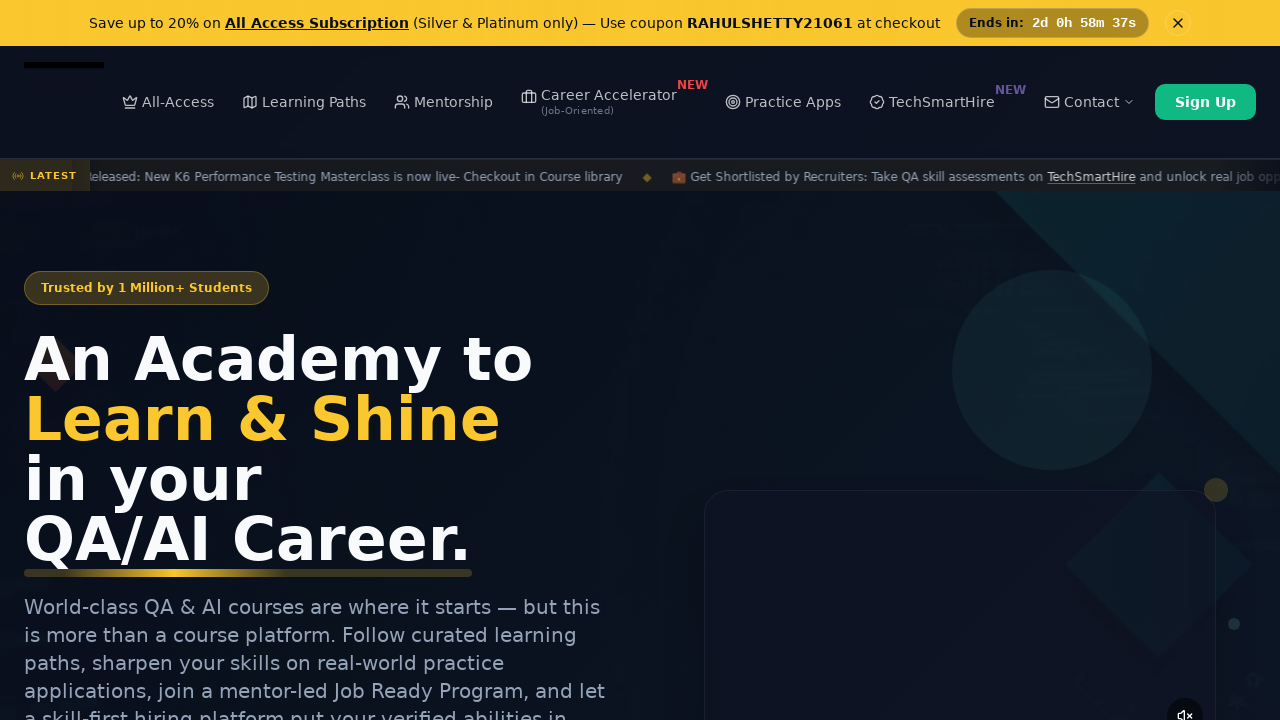

Located course links on page
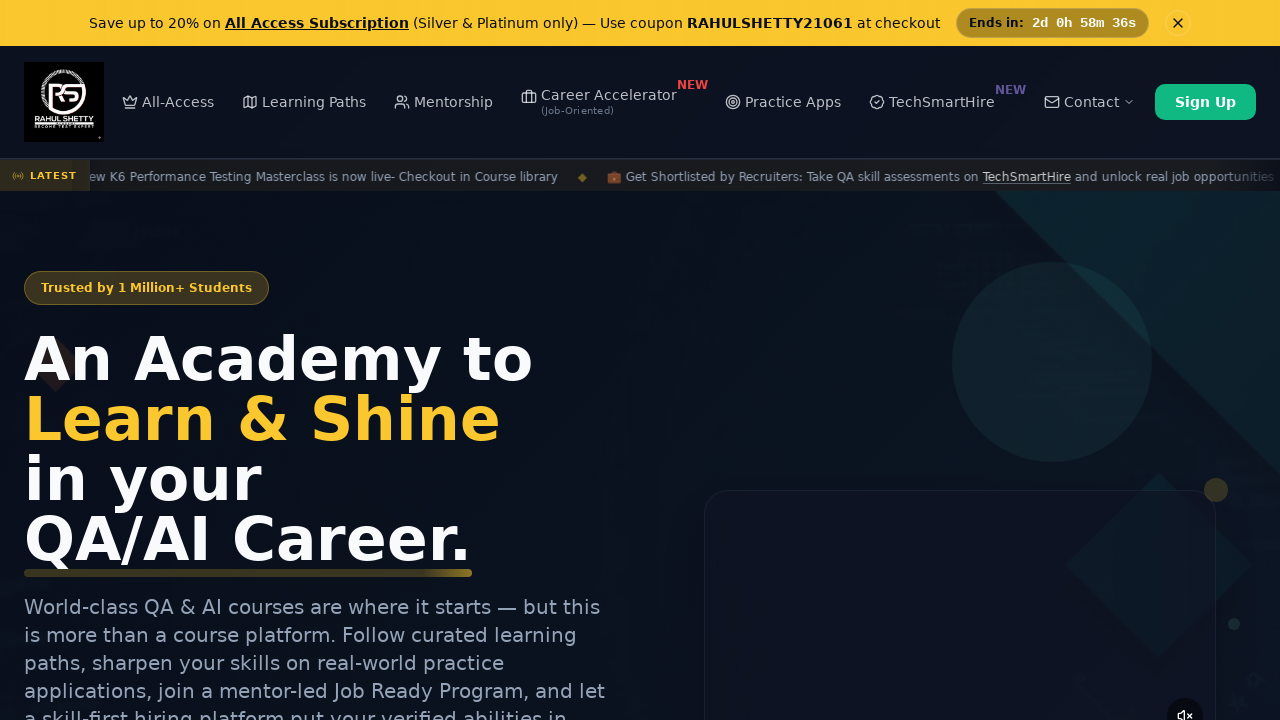

Extracted course name: Playwright Testing
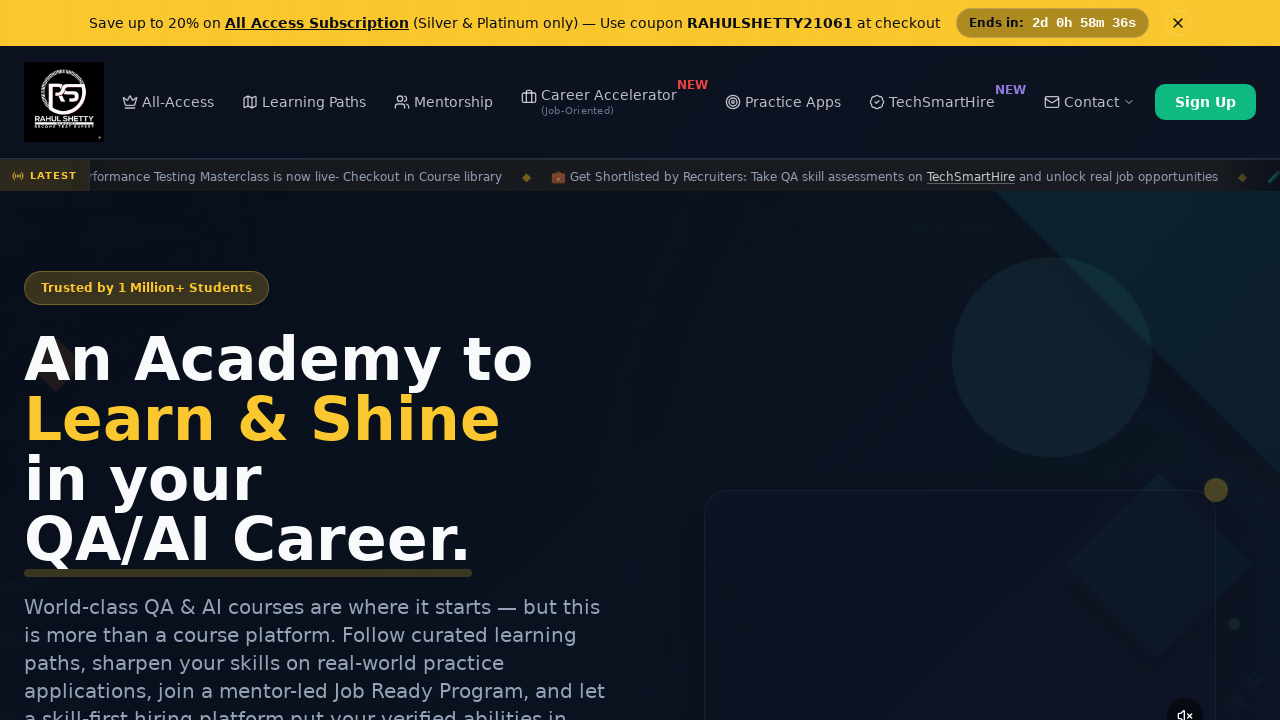

Switched back to original window
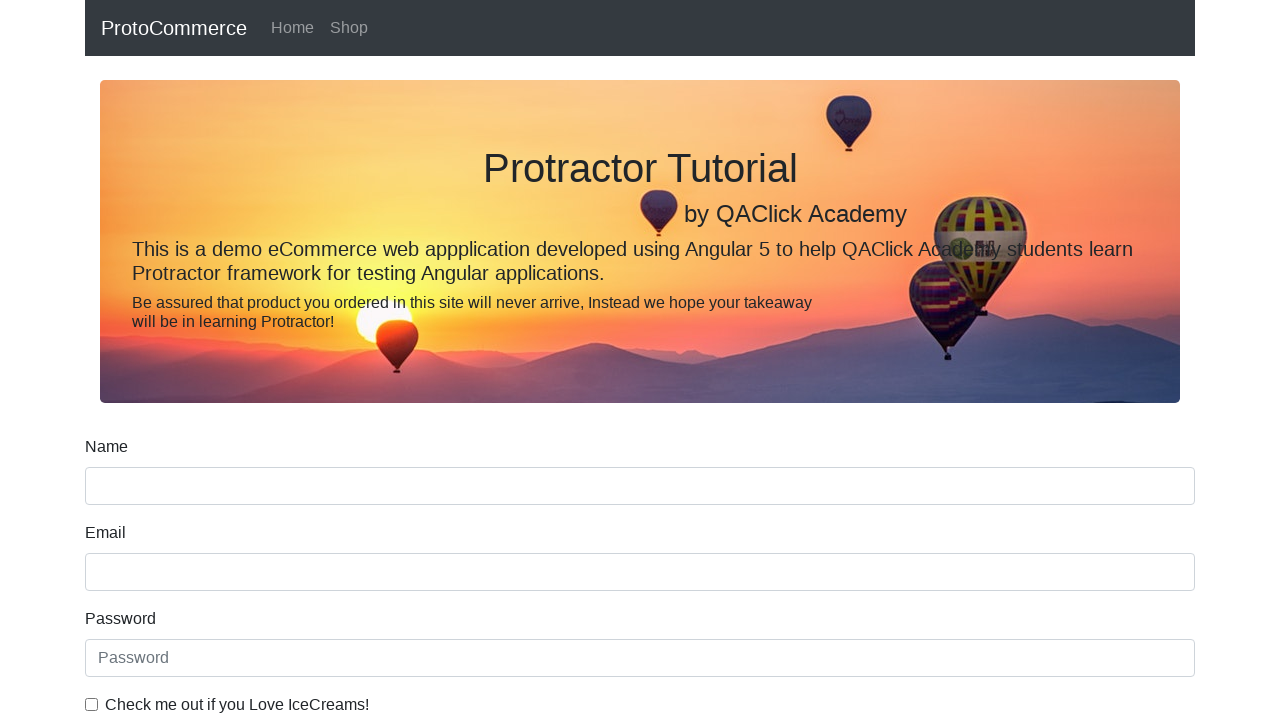

Filled name field with 'Playwright Testing' on input[name='name']
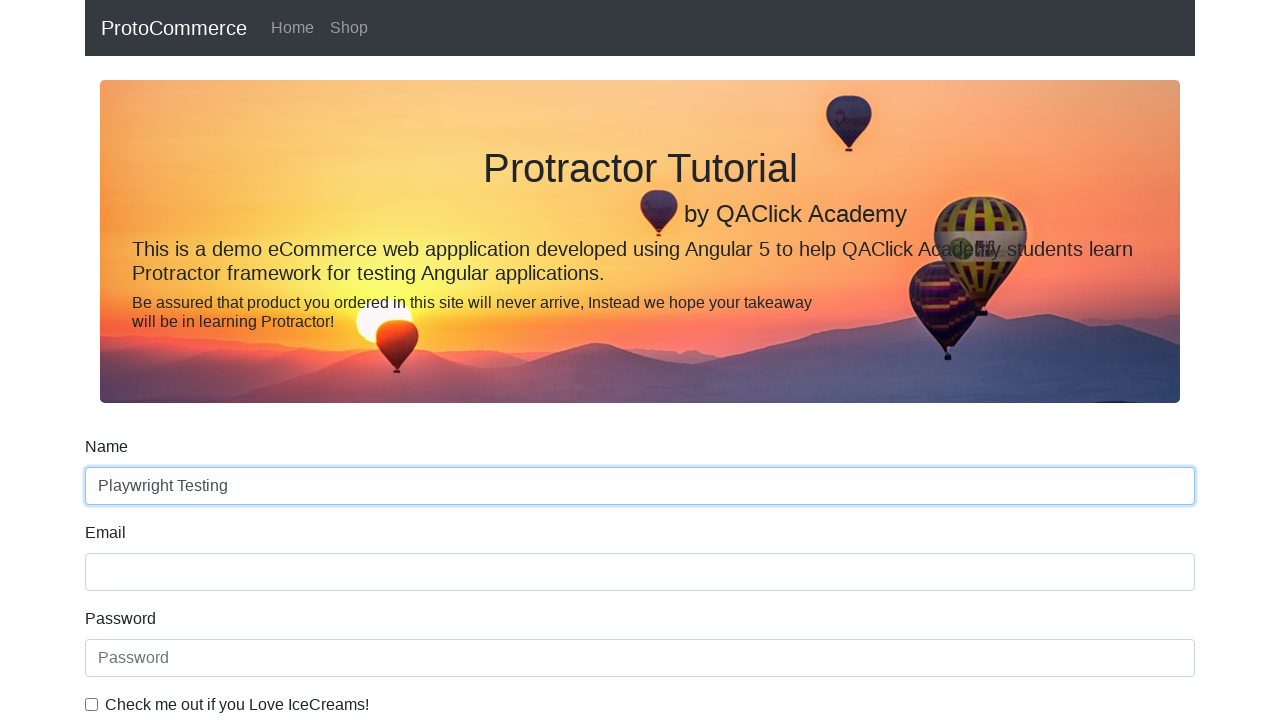

Closed the new window
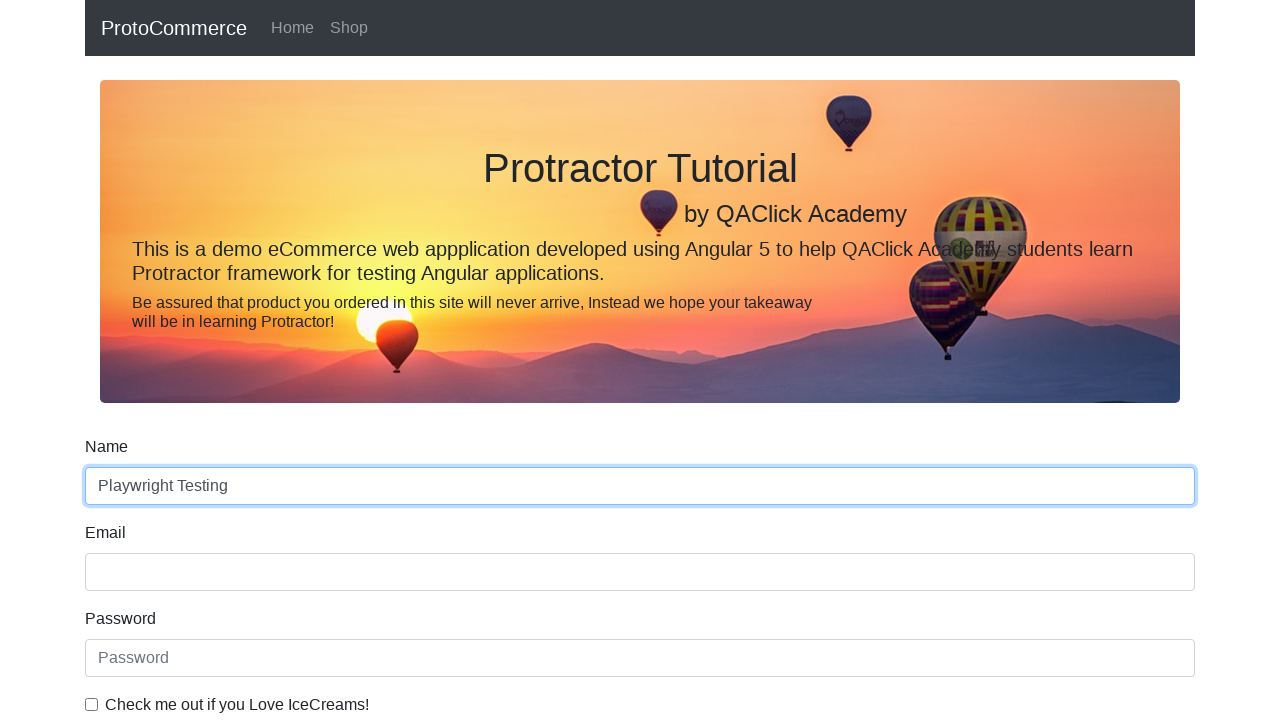

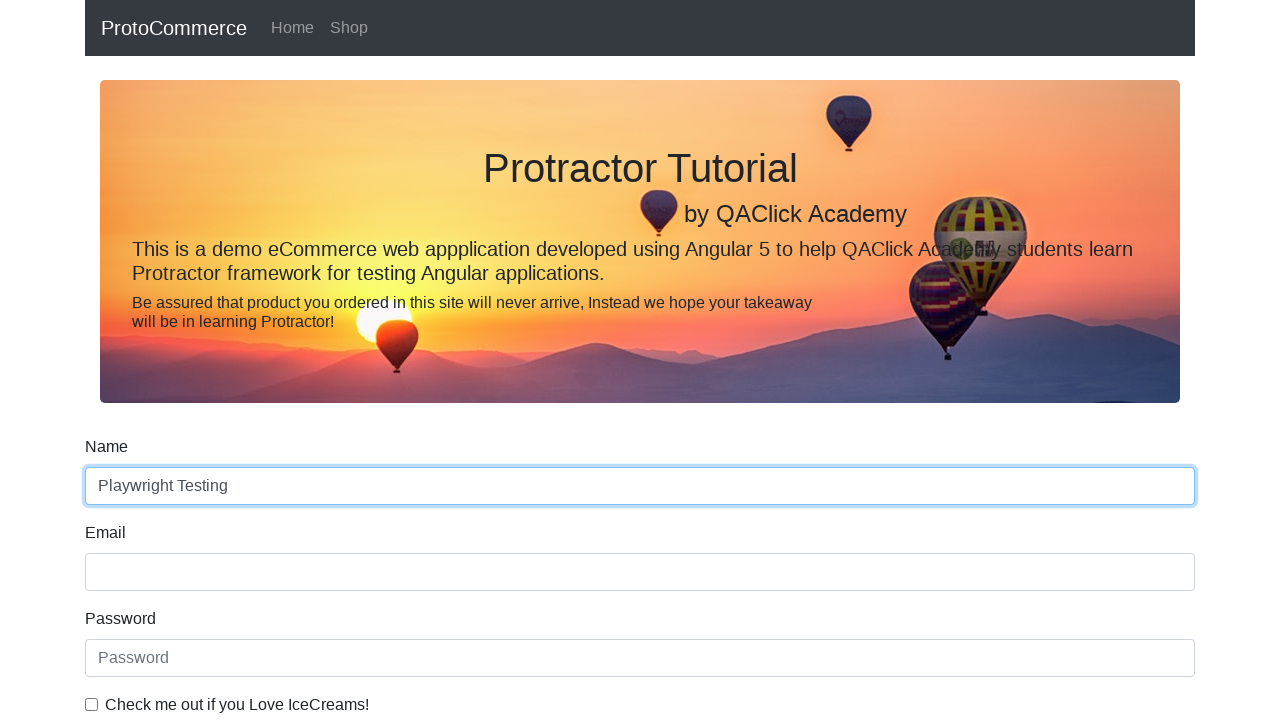